Tests date selection on 12306 railway booking site by removing readonly attribute from date input and entering a custom date for round-trip travel

Starting URL: https://www.12306.cn/index/

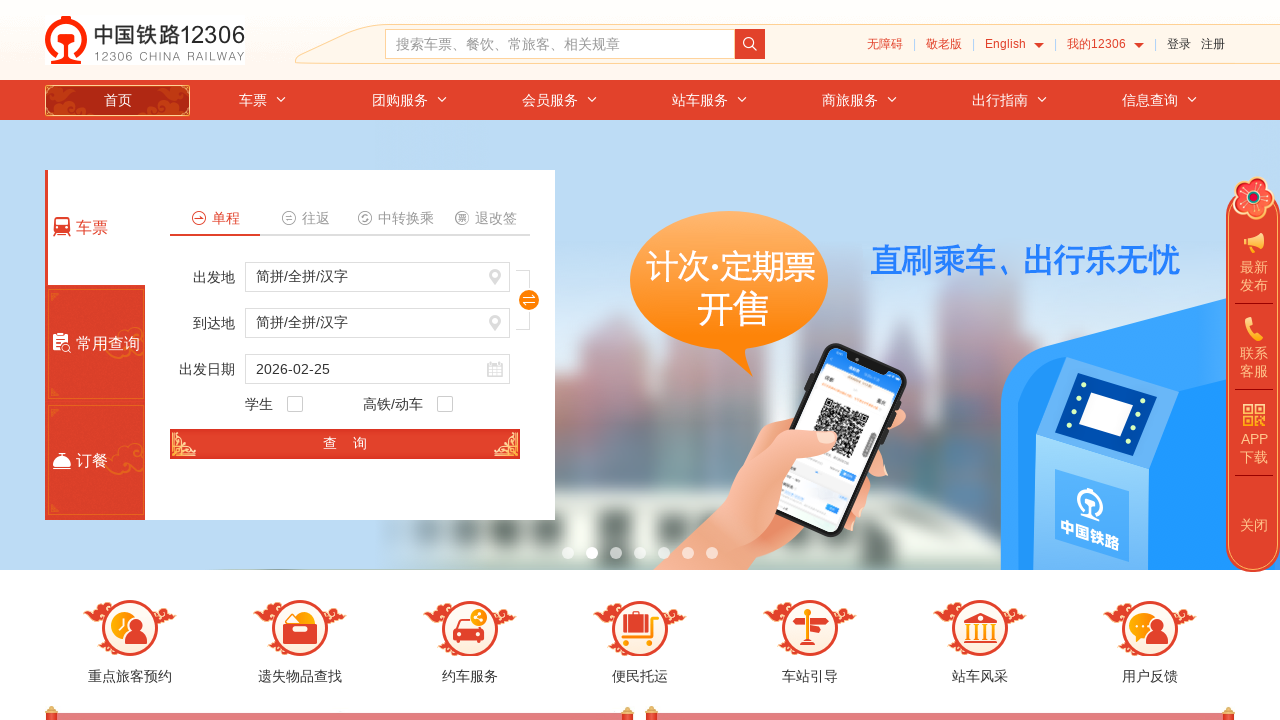

Clicked on round-trip option at (288, 218) on xpath=//i[@class="icon icon-wangfan"]
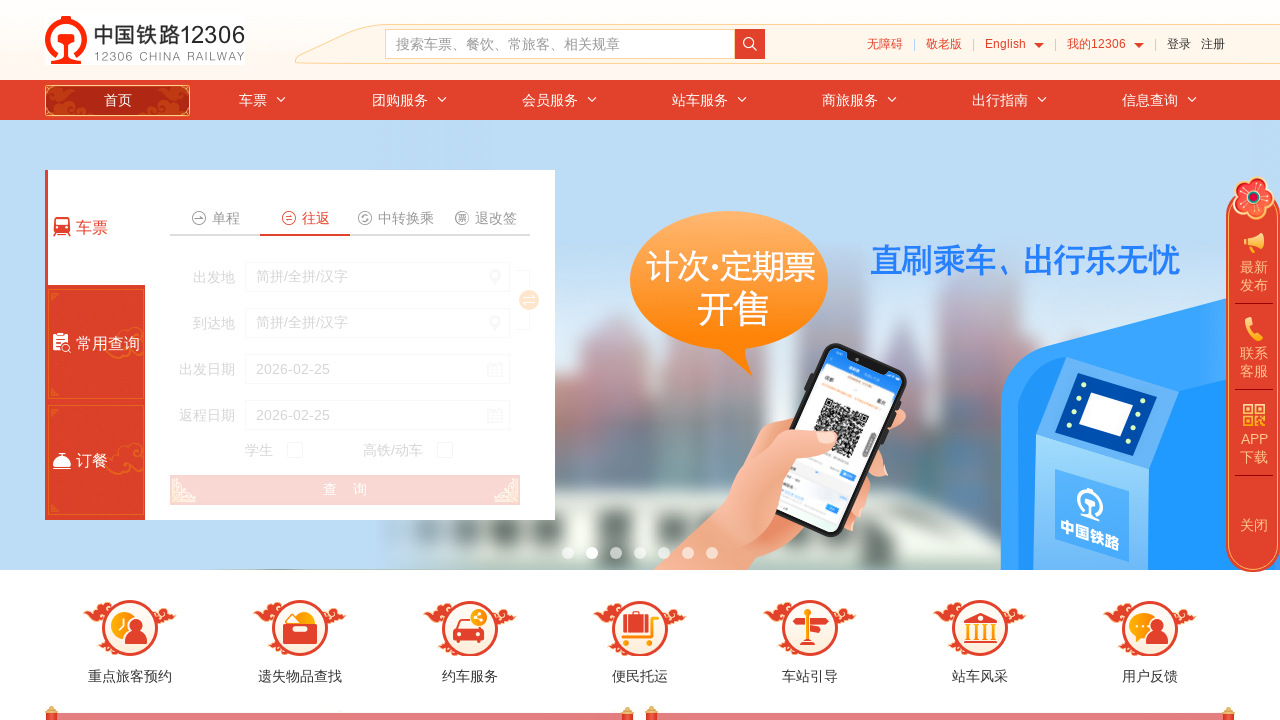

Removed readonly attribute from date input field
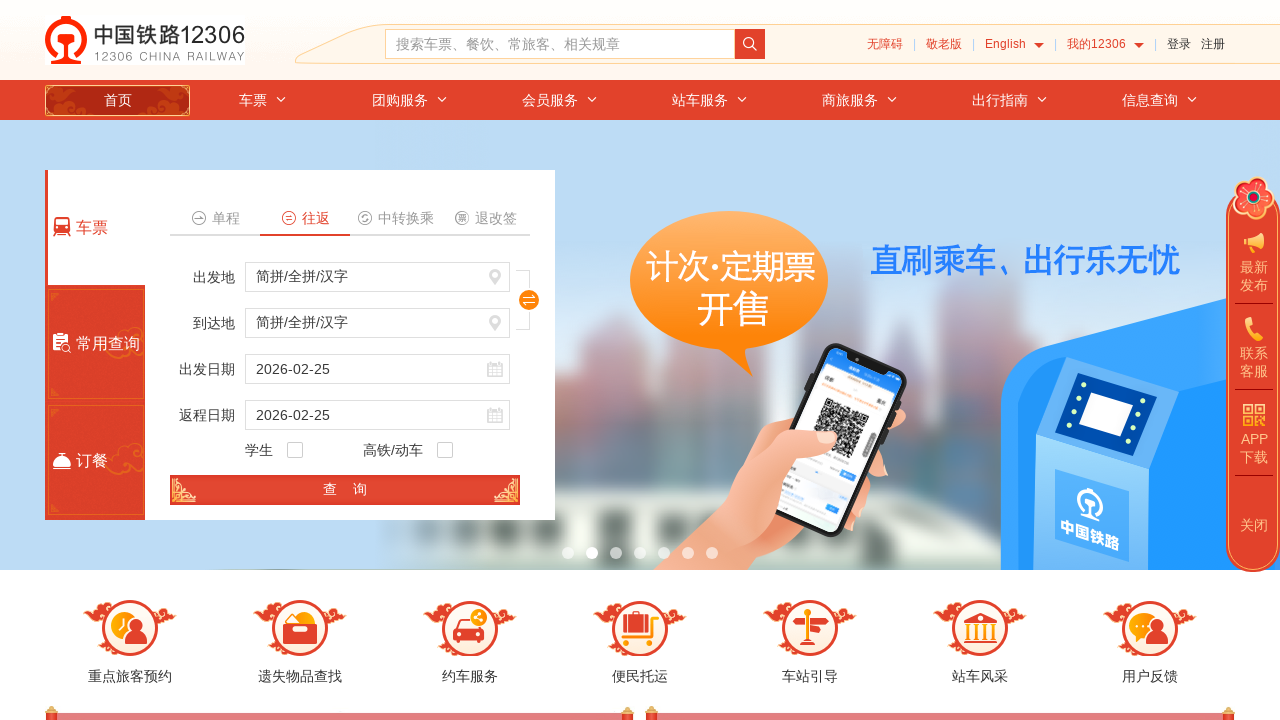

Cleared departure date field on #go_date
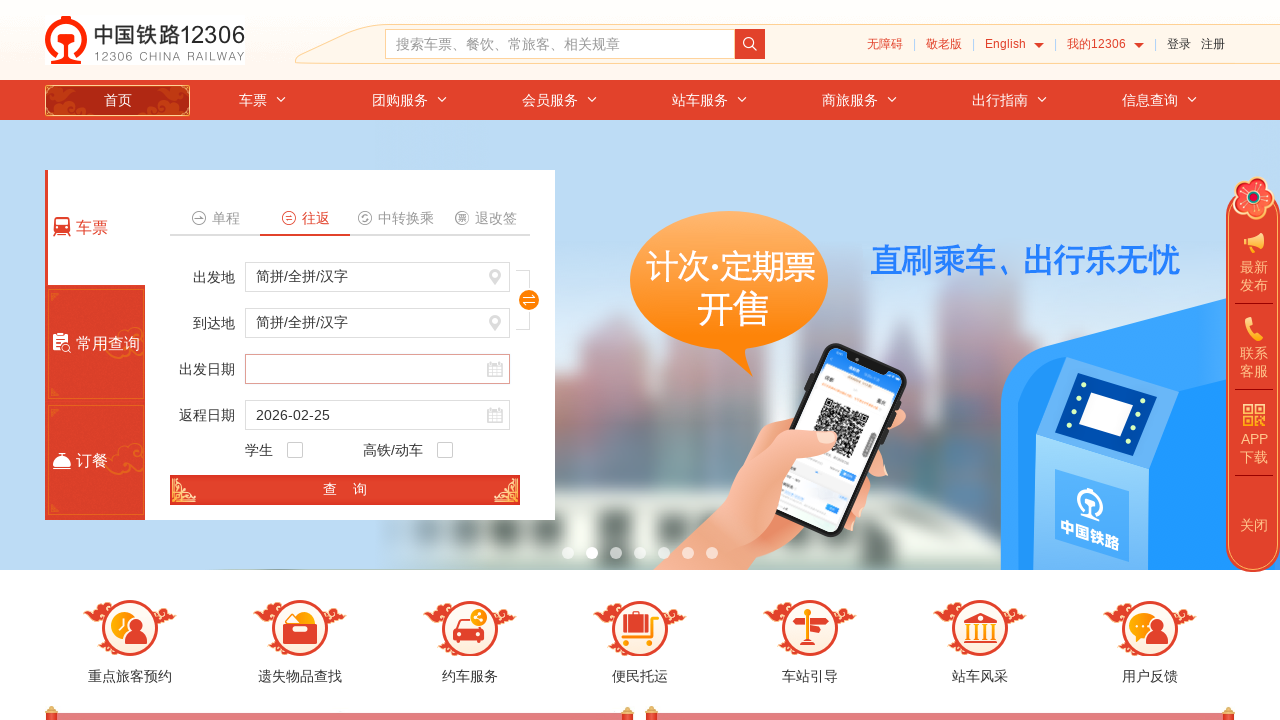

Entered departure date '2024-03-25' for round-trip travel on #go_date
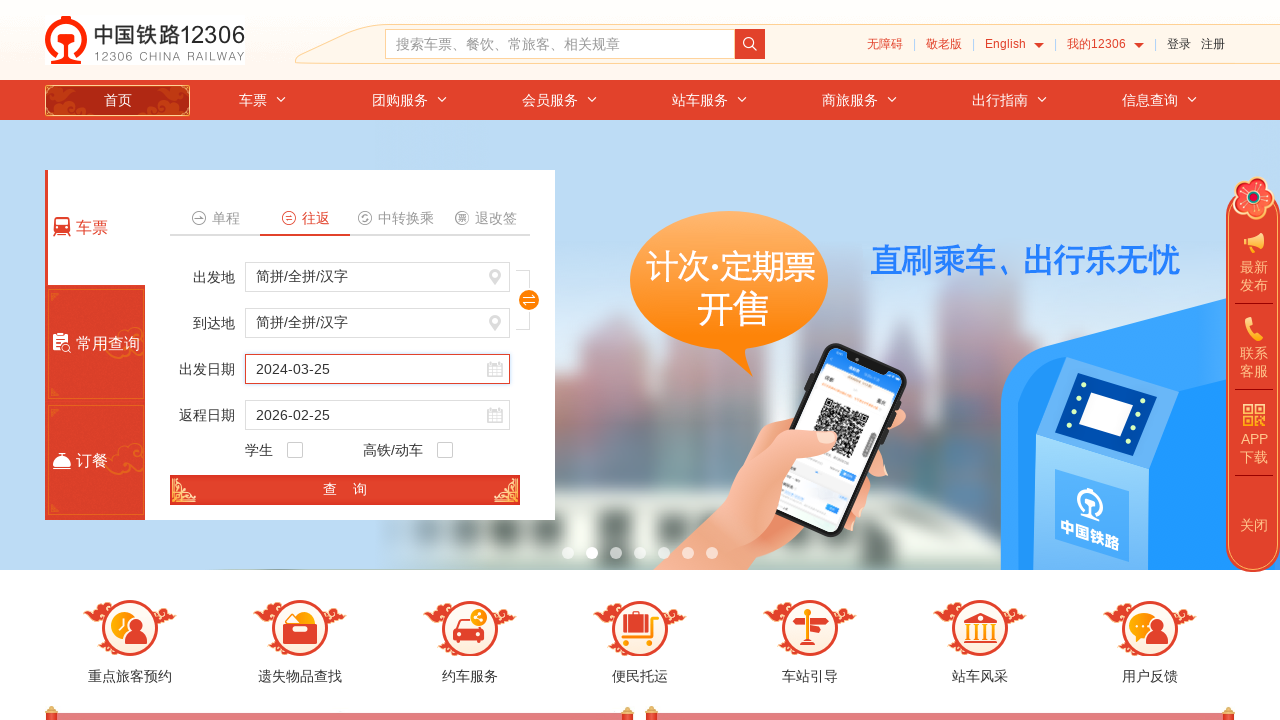

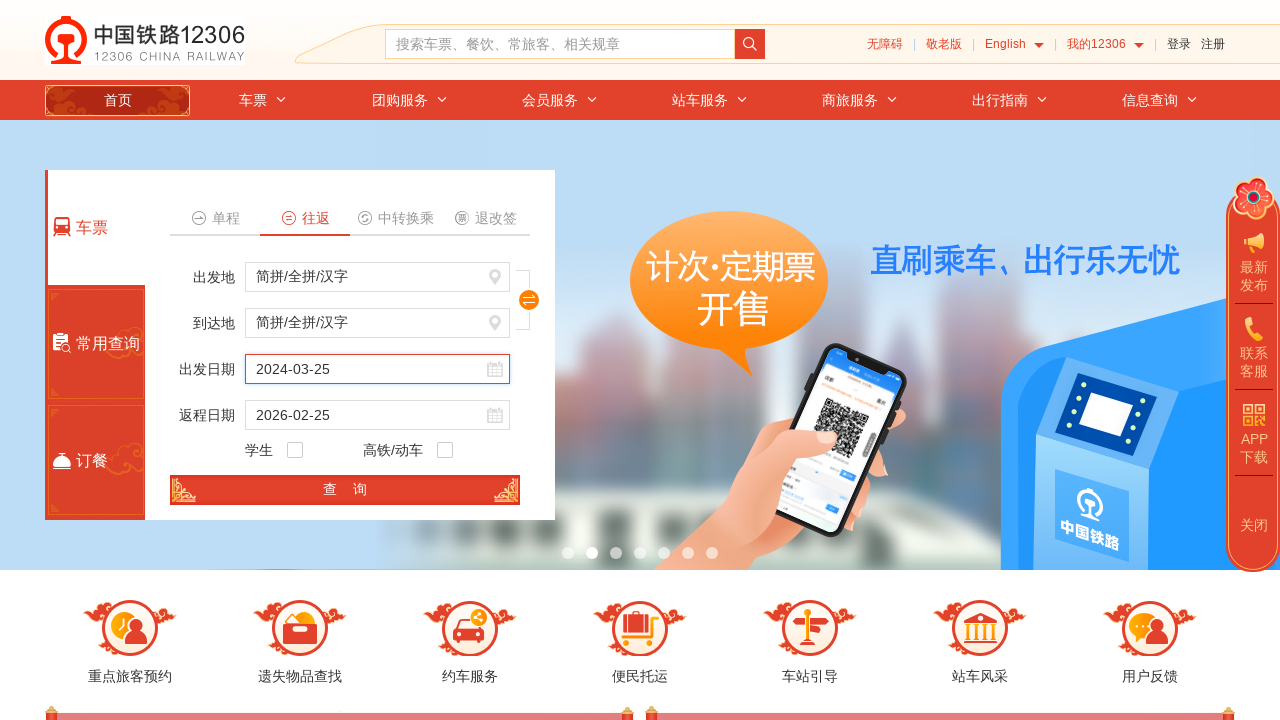